Tests the add element functionality by clicking the Add Element button on the page

Starting URL: http://the-internet.herokuapp.com/add_remove_elements/

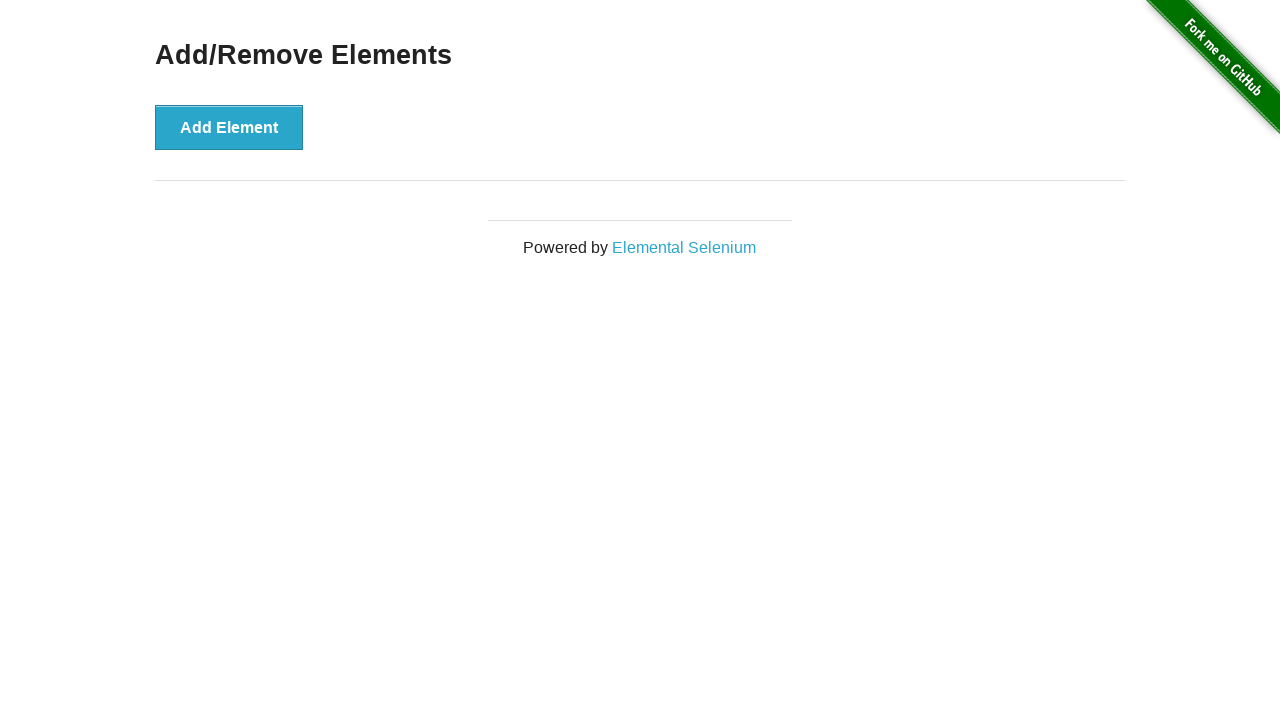

Clicked the Add Element button at (229, 127) on xpath=//*[@id="content"]/div/button
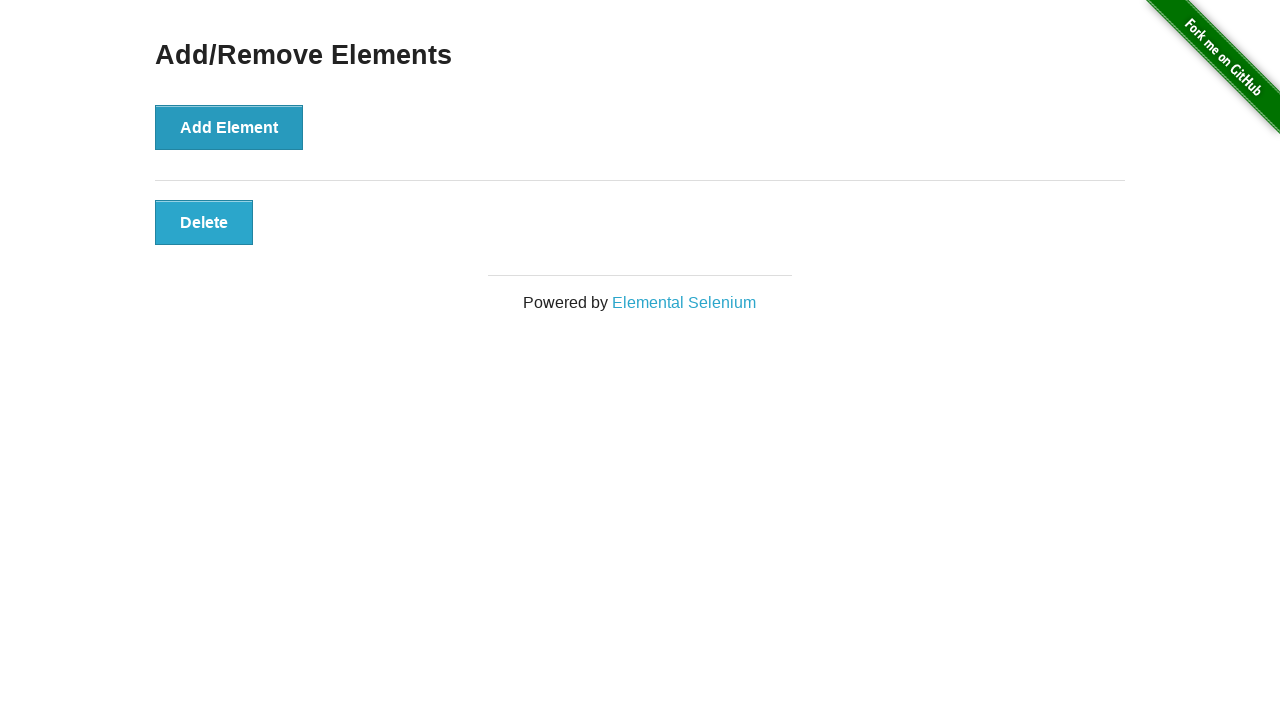

Delete button appeared on the page
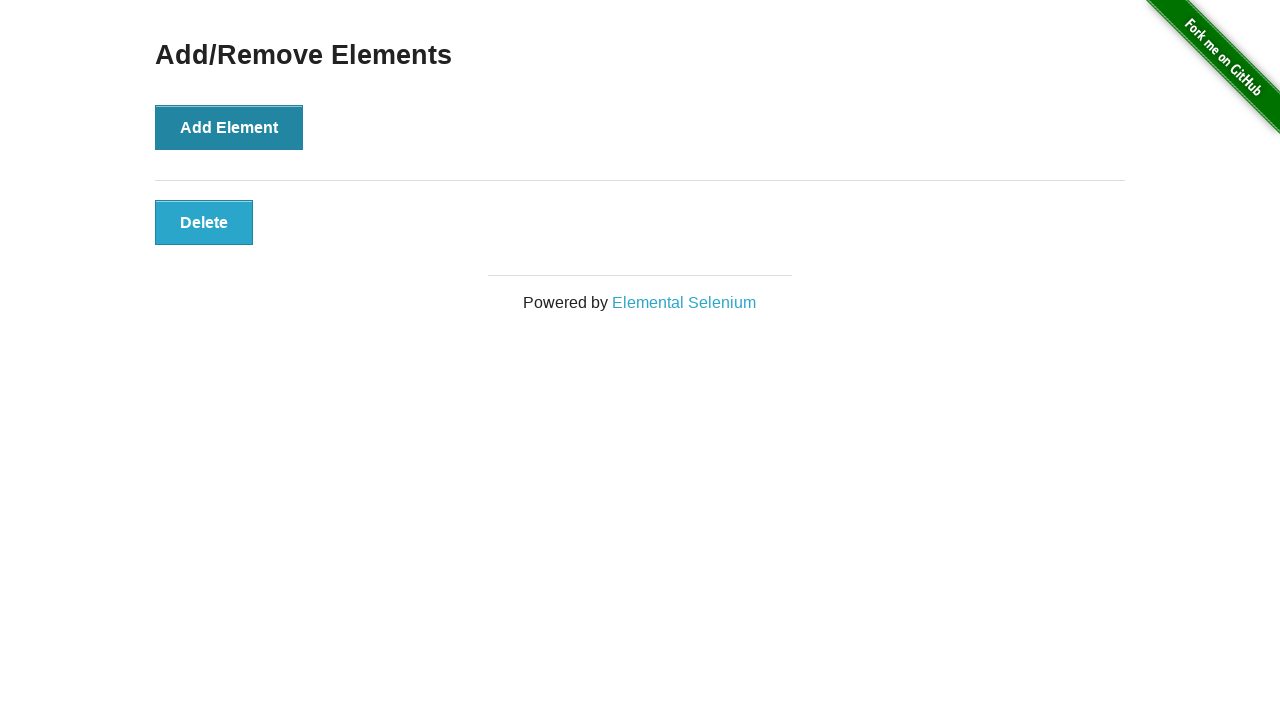

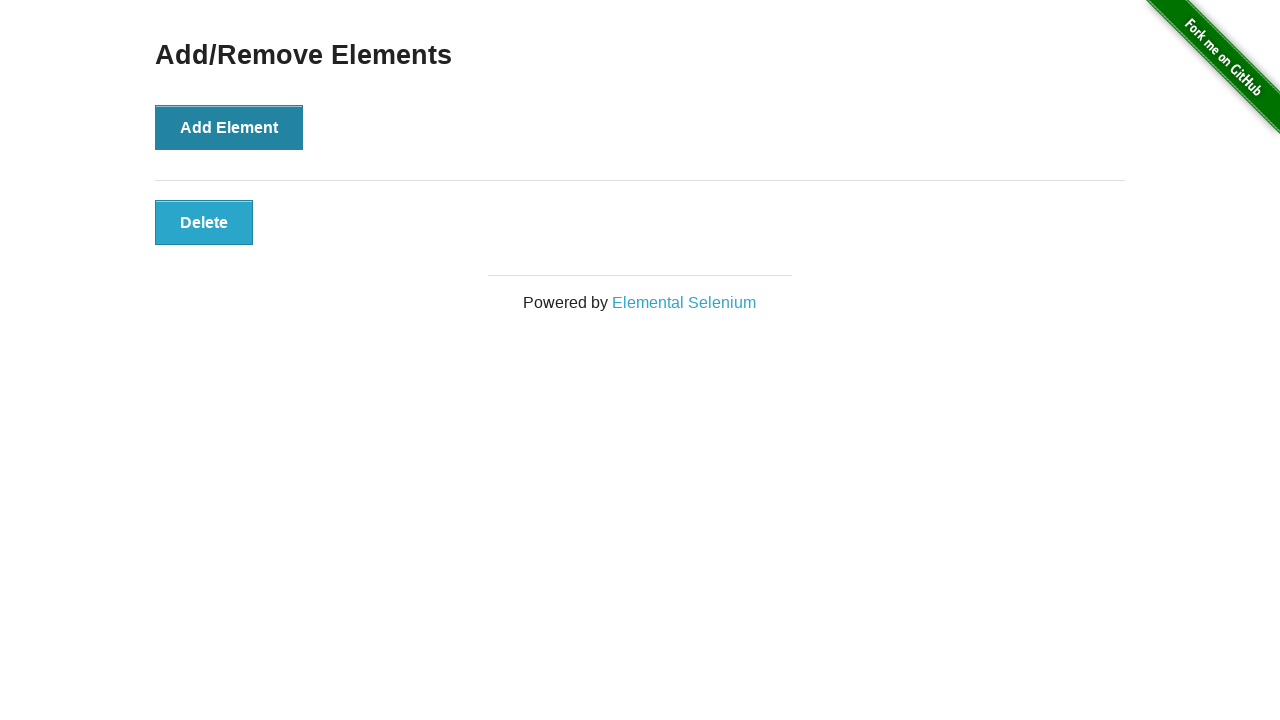